Tests the add/remove elements functionality by clicking the add button twice to create two delete buttons, then clicking one delete button to remove an element and verifying the count changes appropriately.

Starting URL: https://the-internet.herokuapp.com/add_remove_elements/

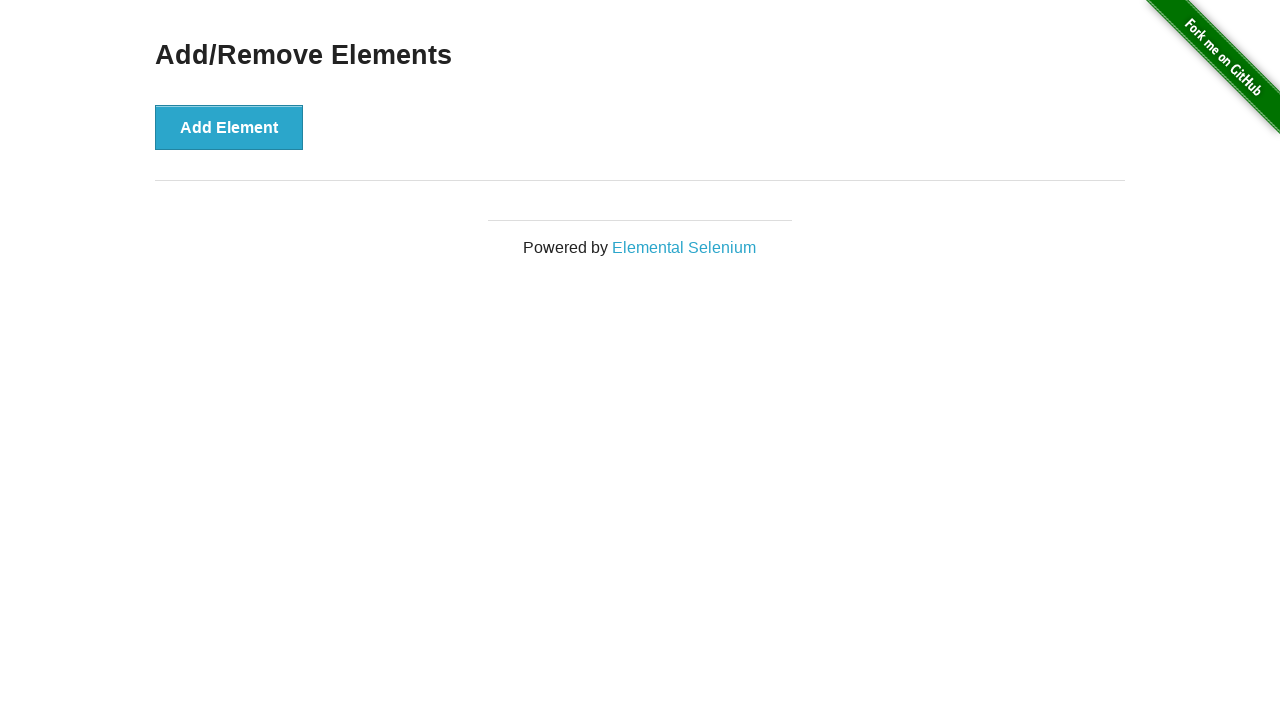

Clicked add button first time to create first delete button at (229, 127) on xpath=//button[@onclick='addElement()']
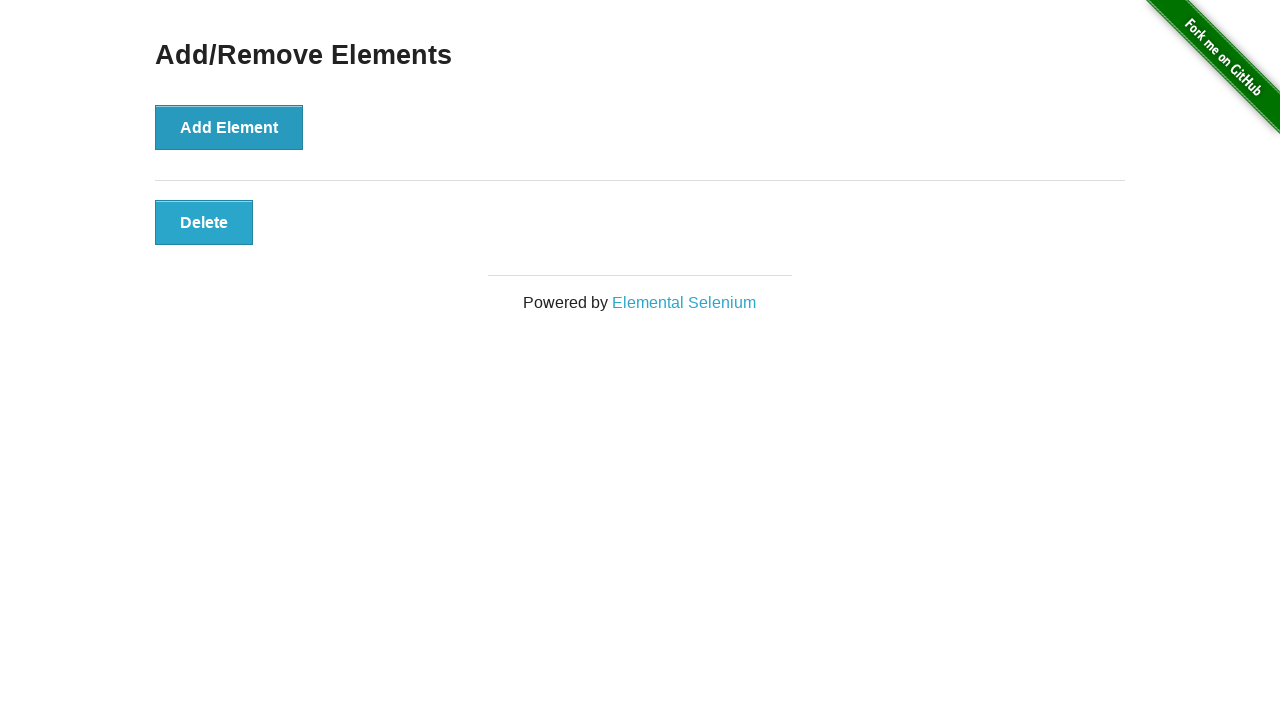

Clicked add button second time to create second delete button at (229, 127) on xpath=//button[@onclick='addElement()']
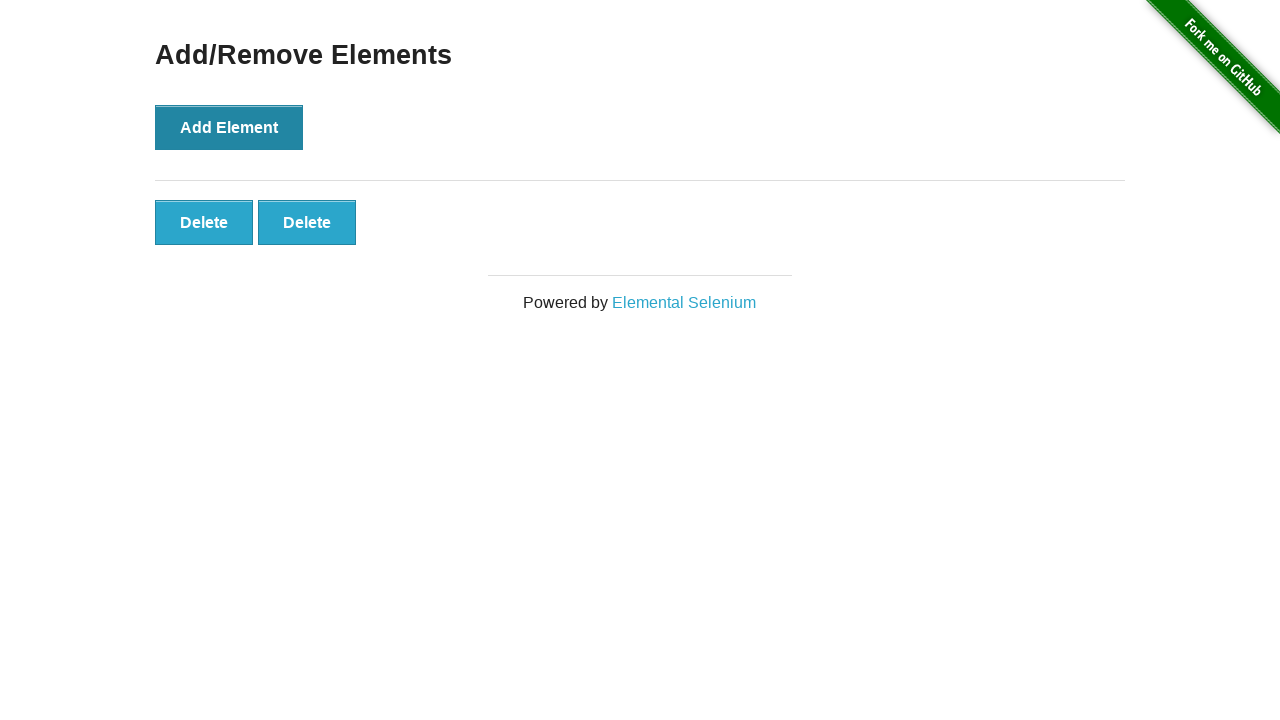

Verified two delete buttons are present
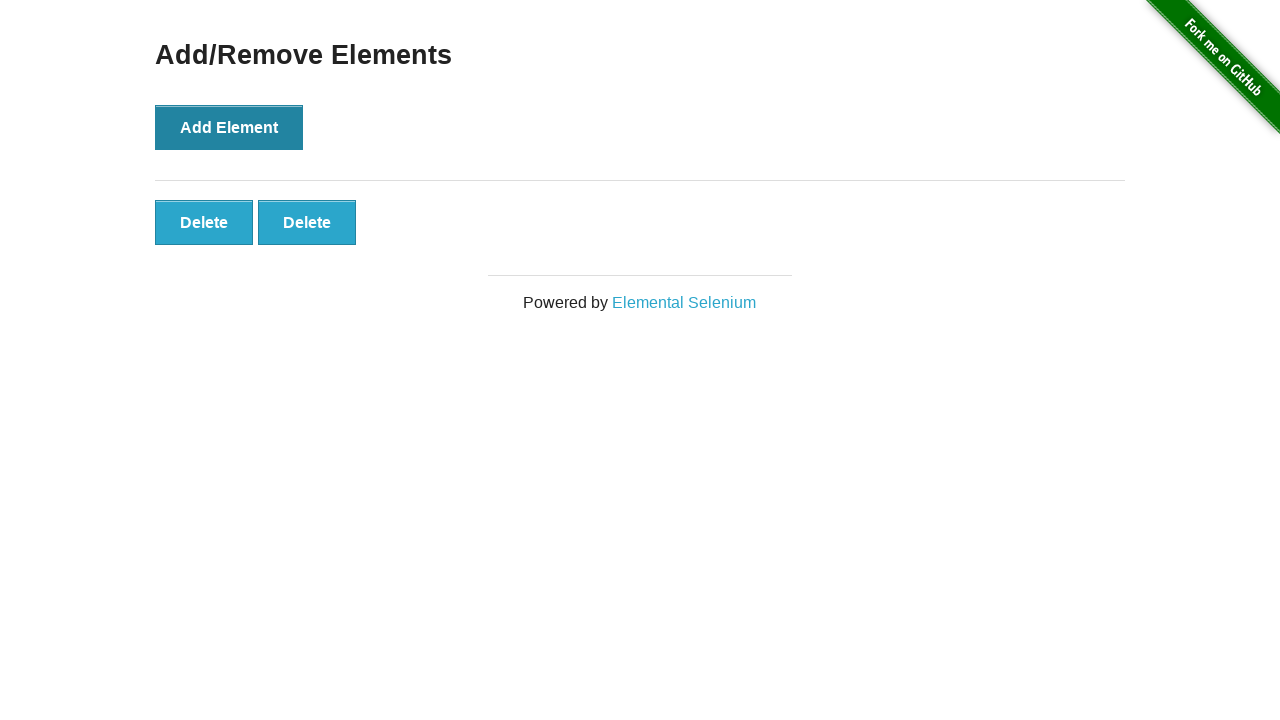

Clicked second delete button to remove one element at (307, 222) on [onclick='deleteElement()'] >> nth=1
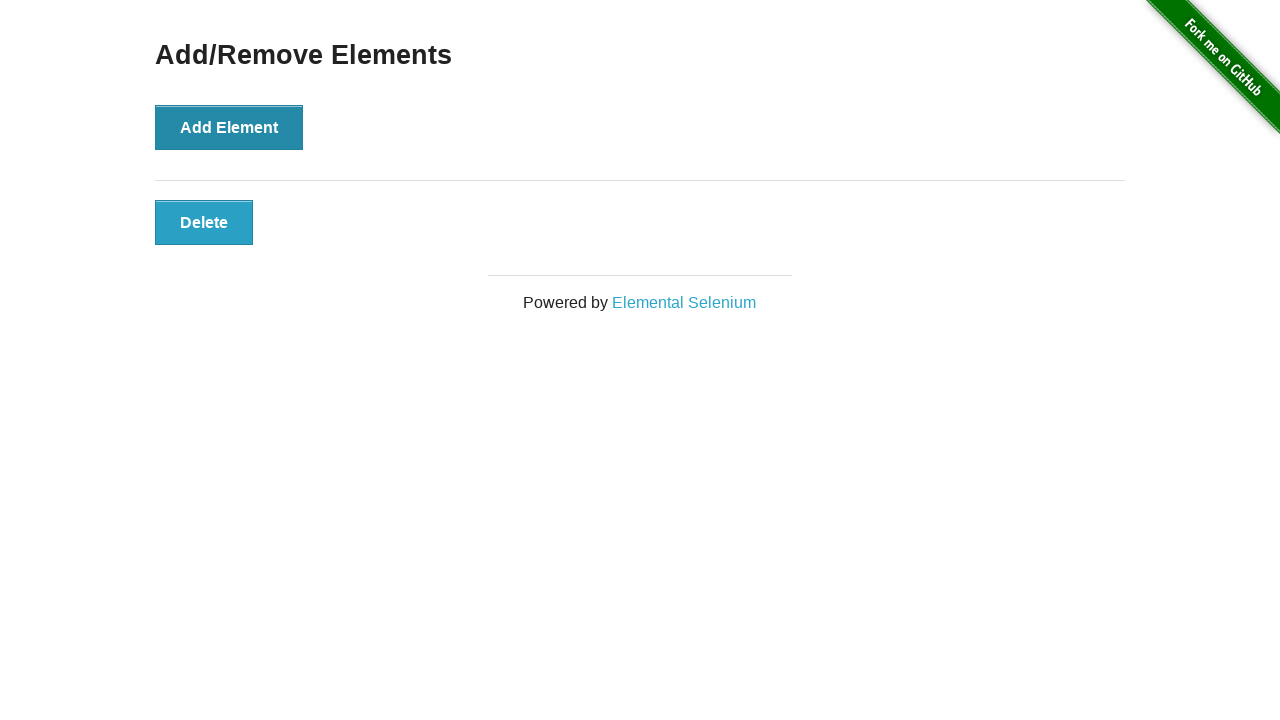

Verified only one delete button remains after removal
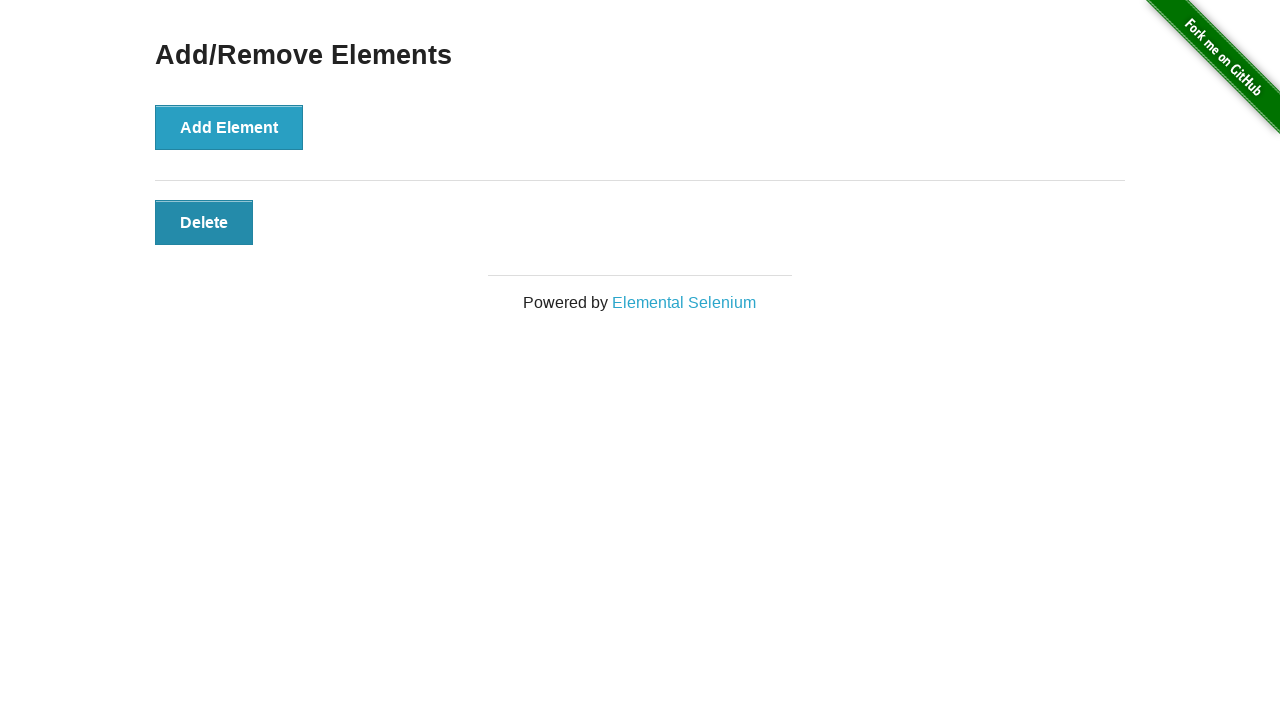

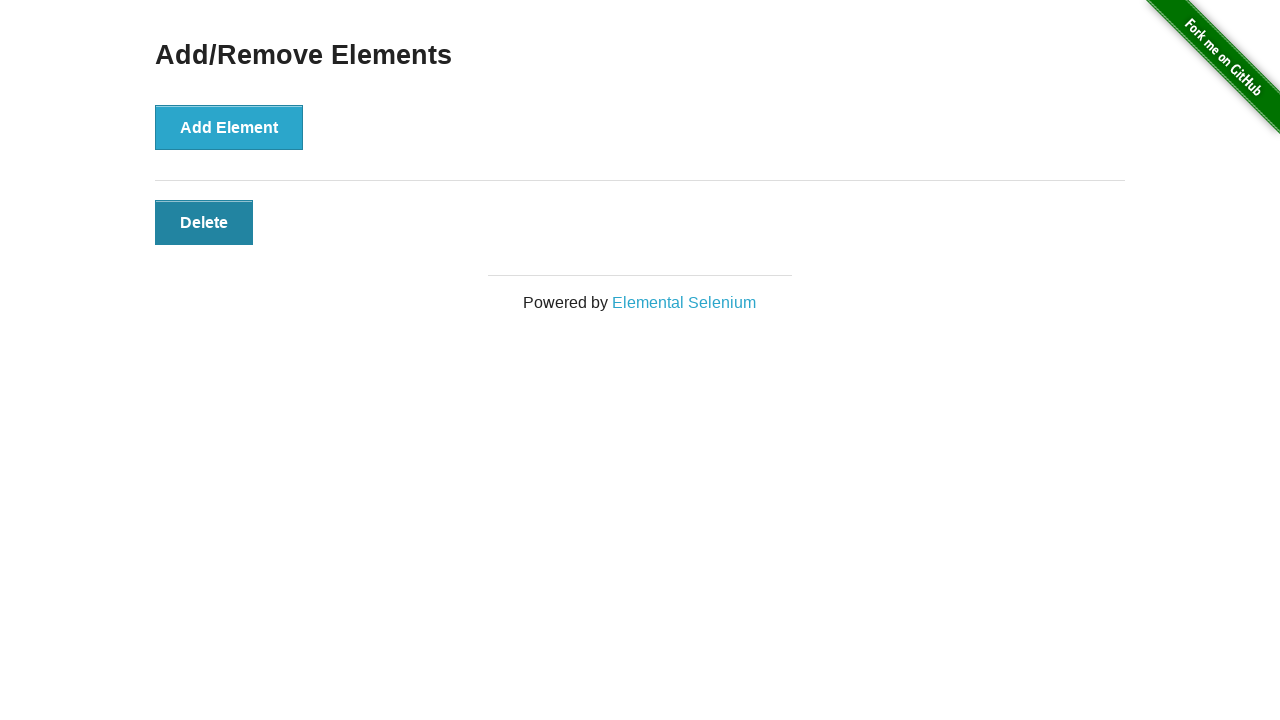